Tests the search functionality on dev.to by searching for "ruby" and verifying the first article contains the search term

Starting URL: https://dev.to

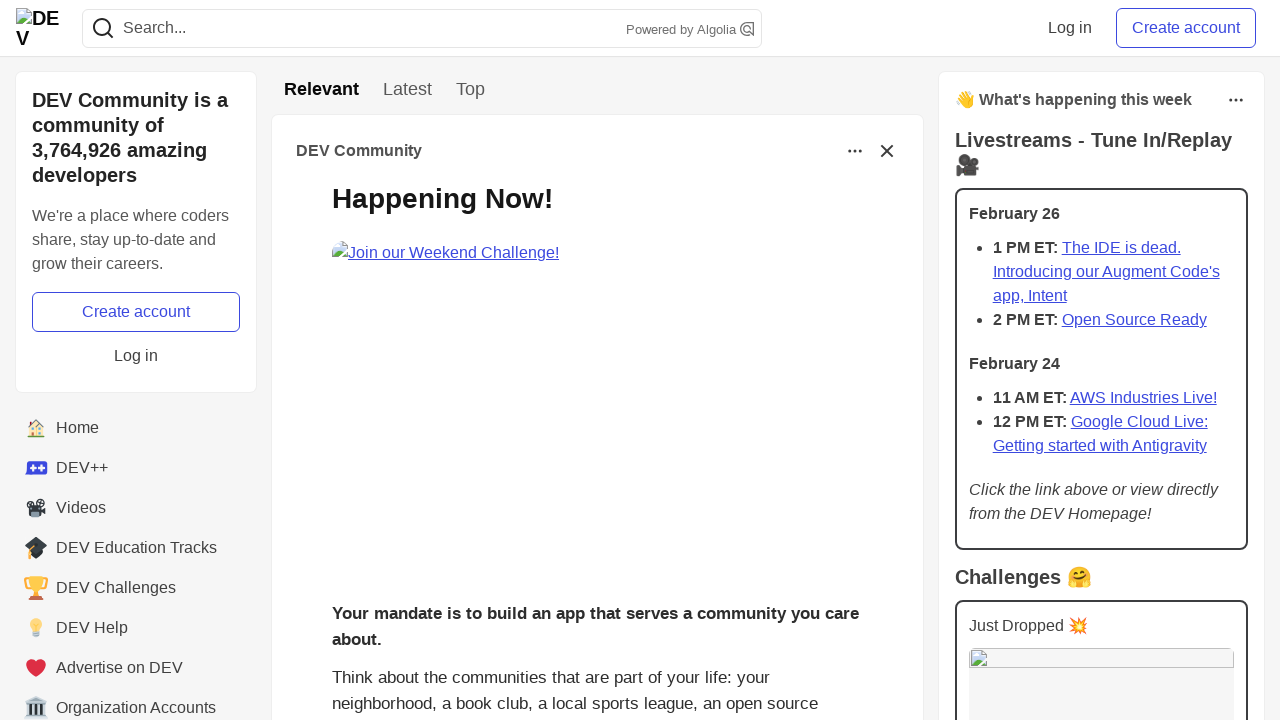

Filled search field with 'ruby' on input[name='q']
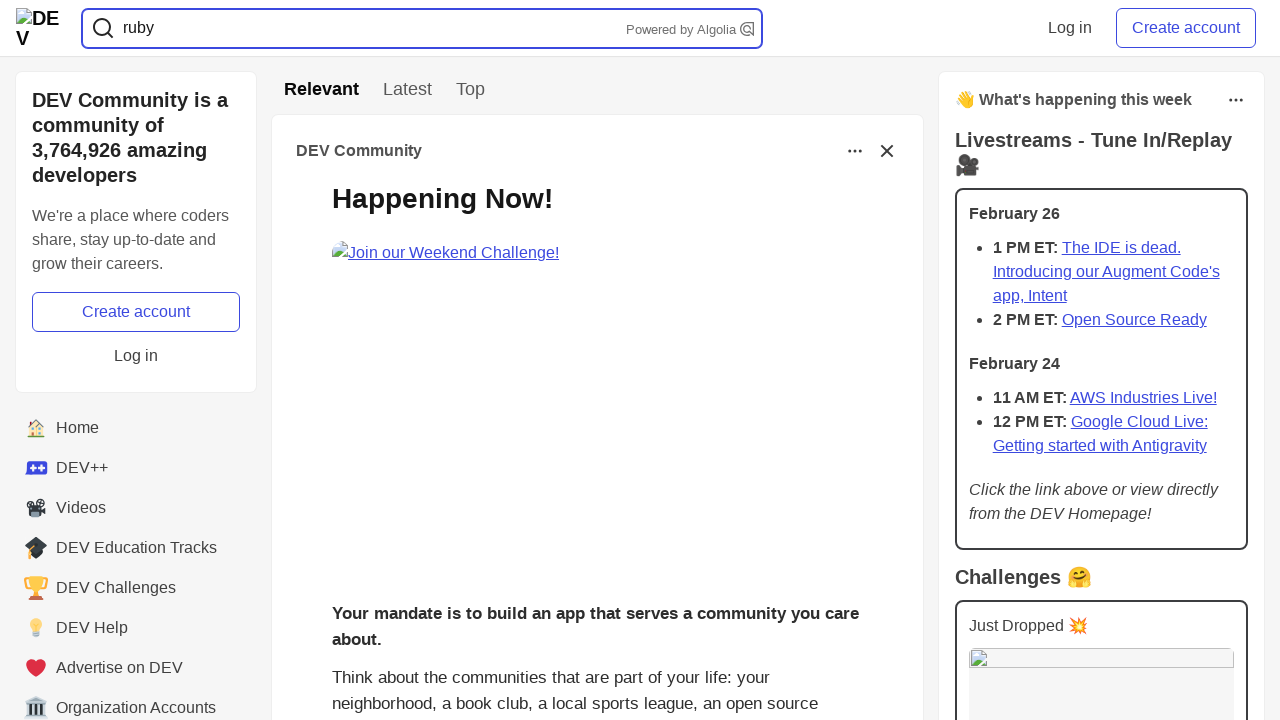

Pressed Enter to search for 'ruby' on input[name='q']
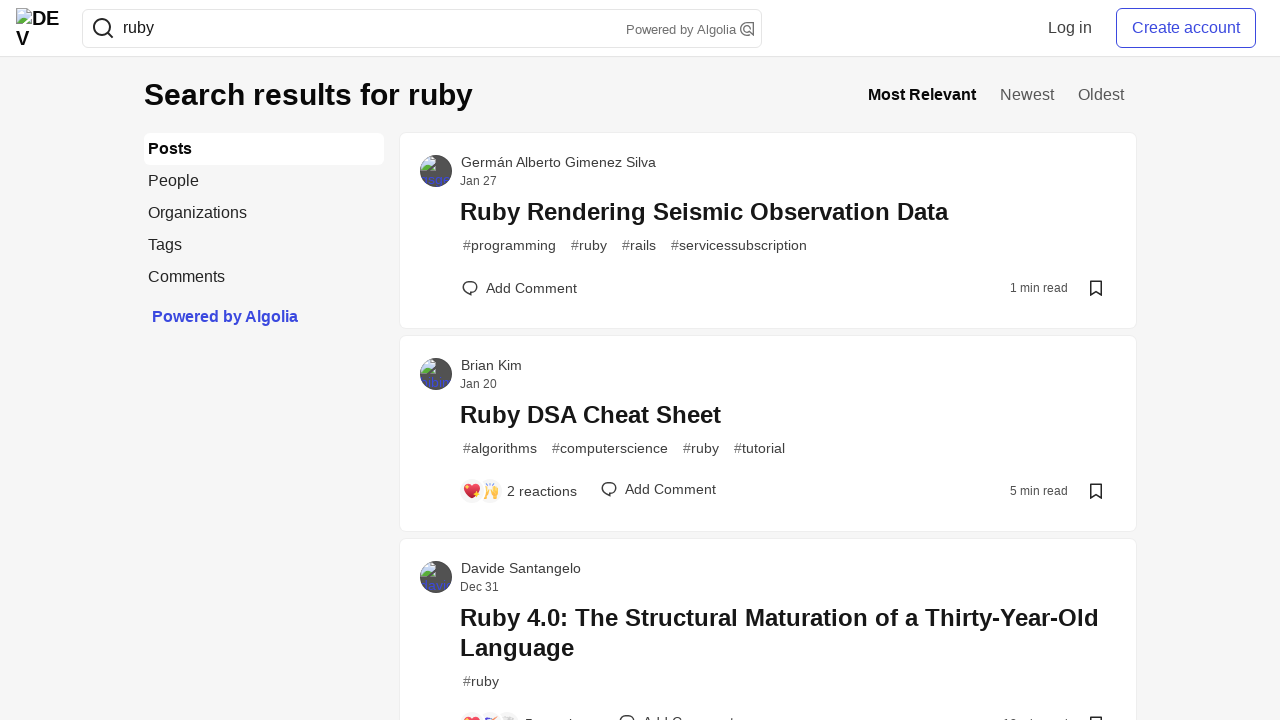

Search results loaded successfully
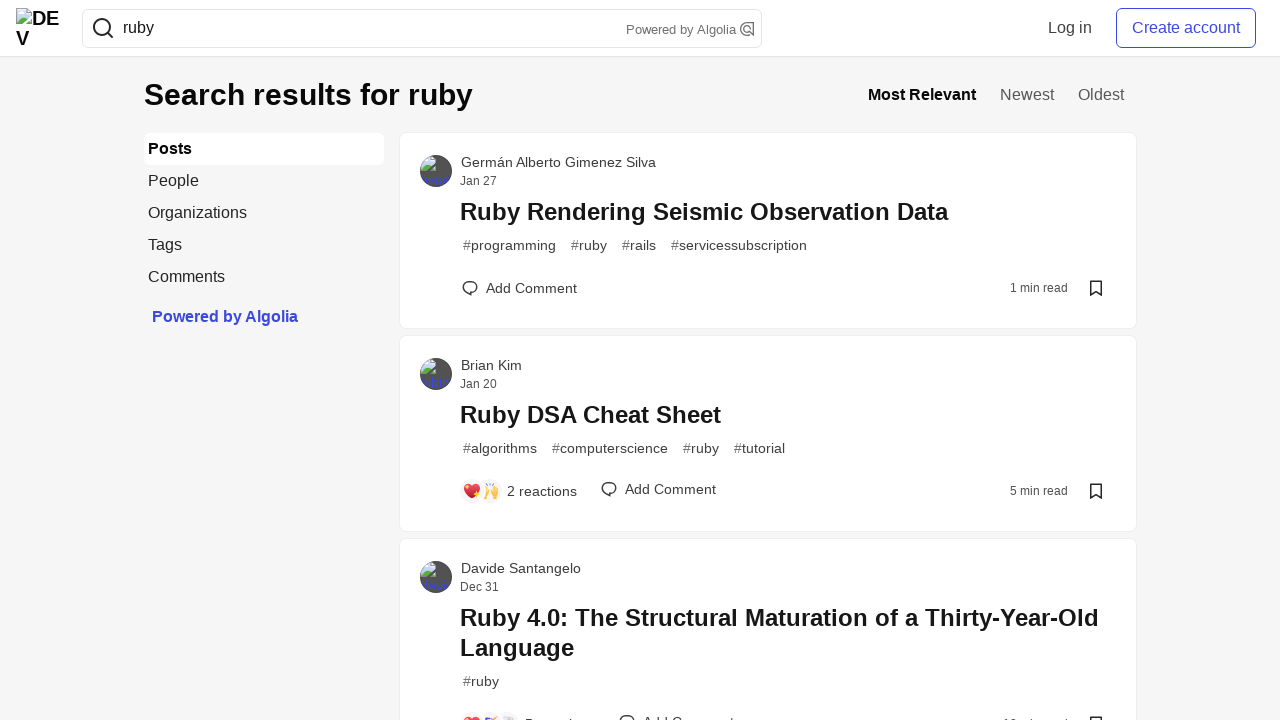

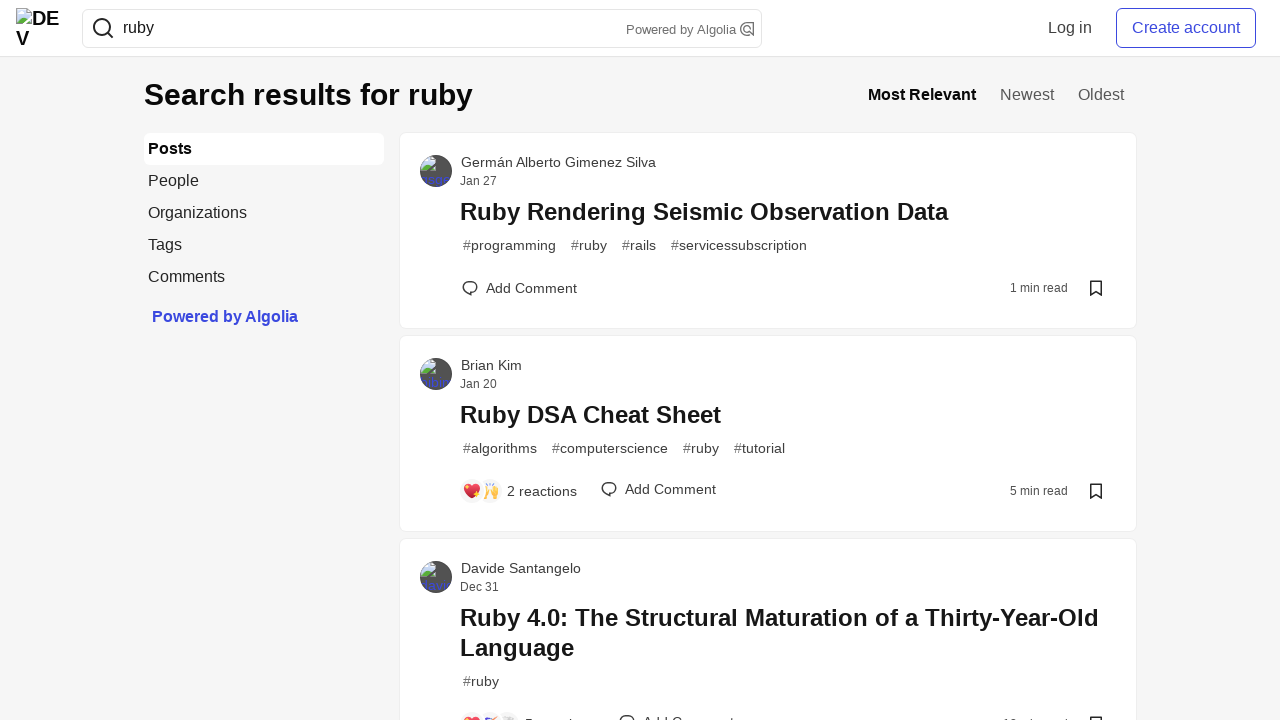